Navigates to the Selenium website and triggers the print dialog using keyboard shortcut Ctrl+P. Note: The subsequent dialog interaction (Tab, Enter) operates on browser-level dialogs which have limited Playwright support.

Starting URL: https://www.selenium.dev

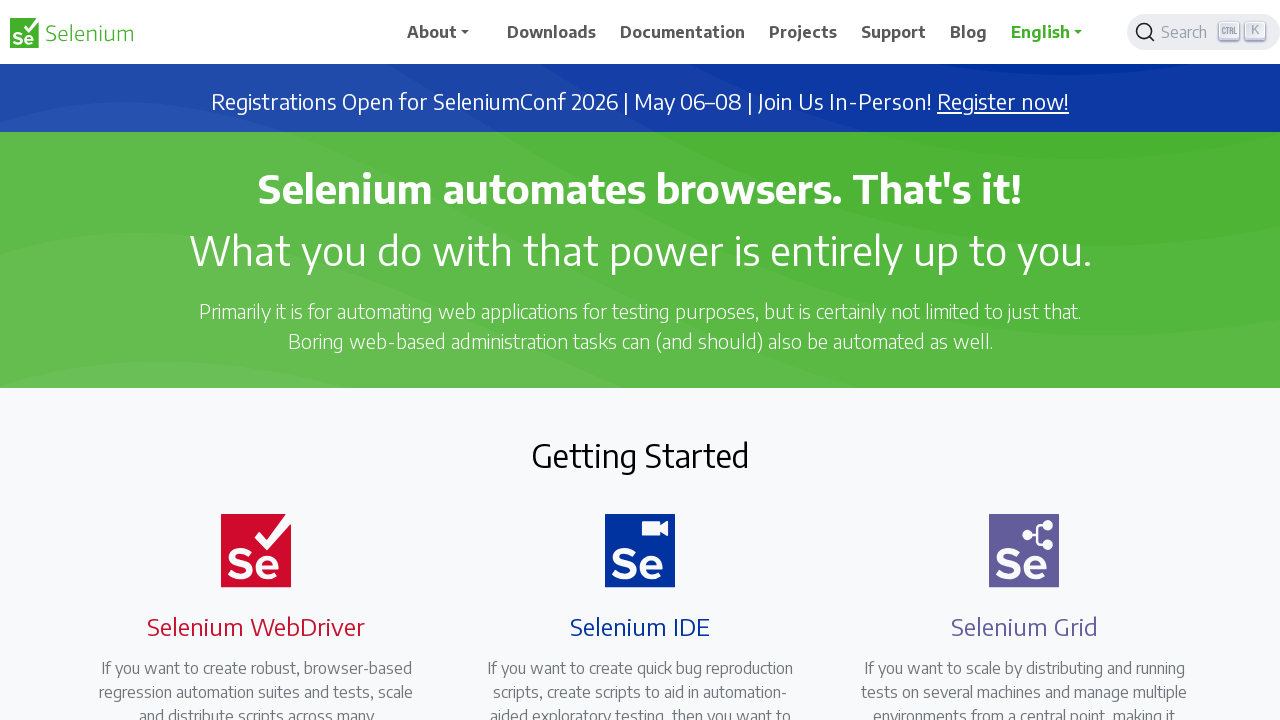

Navigated to Selenium website (https://www.selenium.dev)
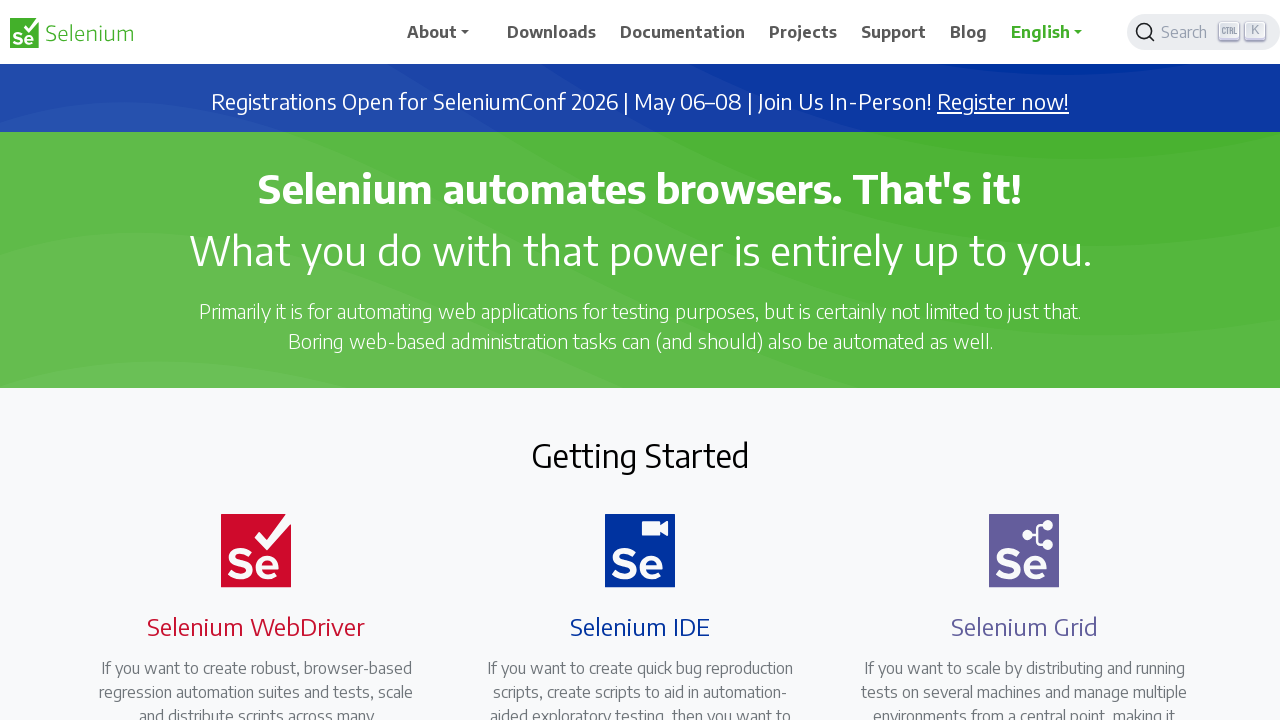

Page loaded and DOM content ready
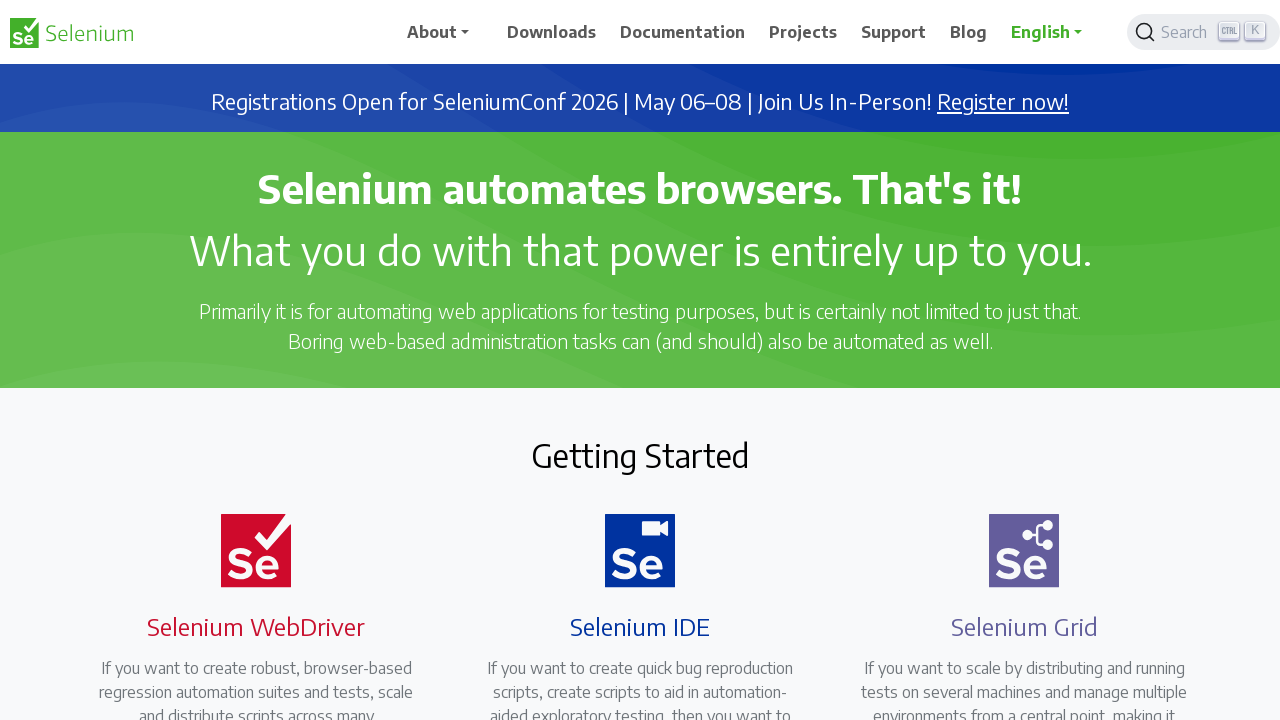

Triggered print dialog with Ctrl+P keyboard shortcut
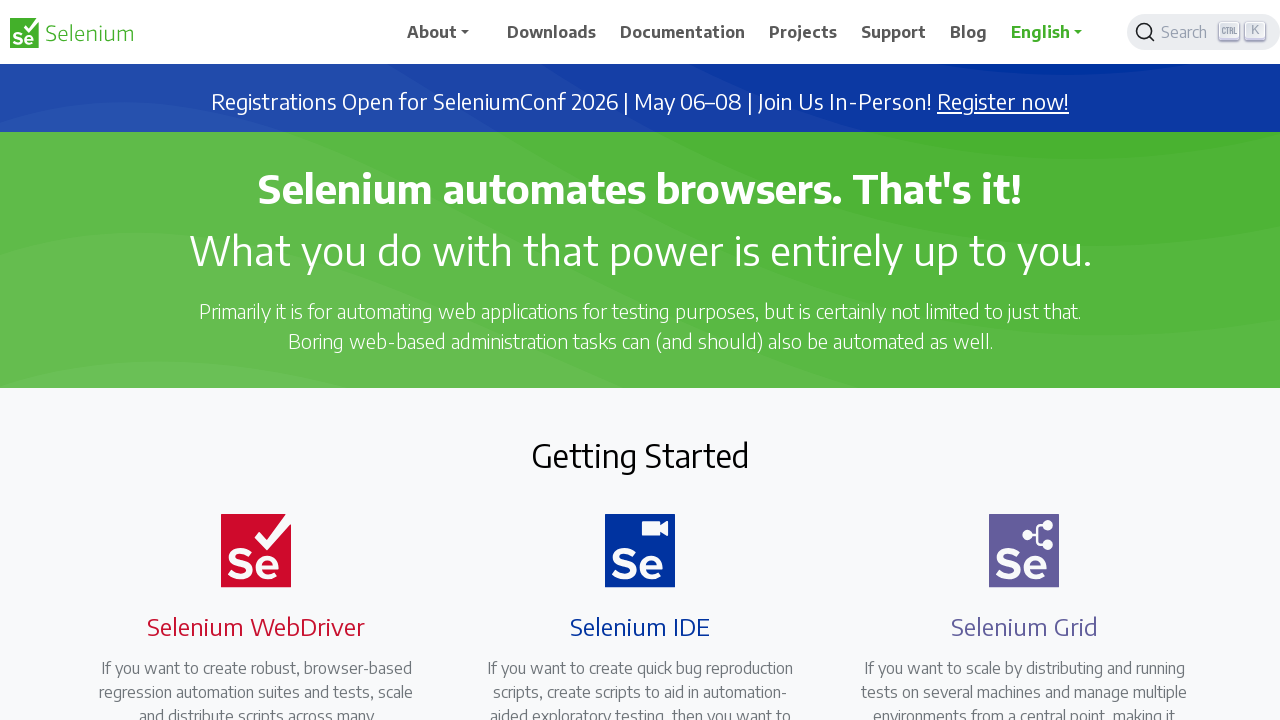

Waited 2 seconds for print dialog to appear
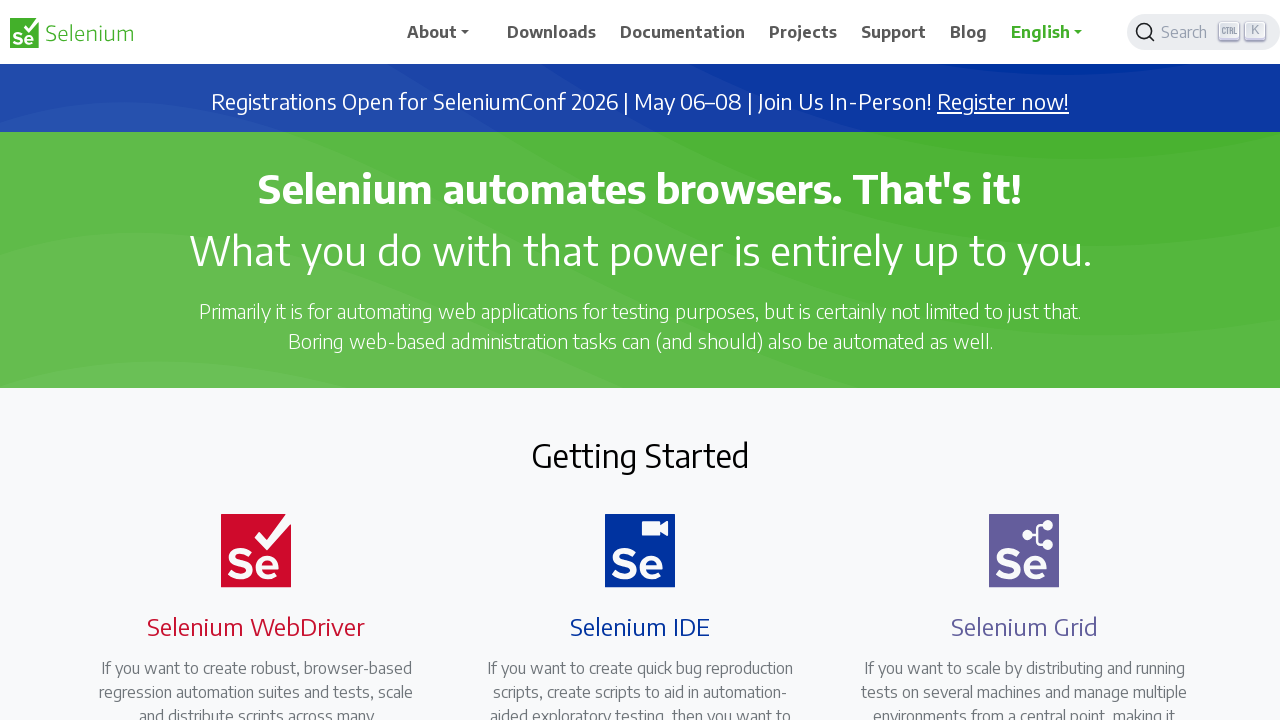

Pressed Tab key
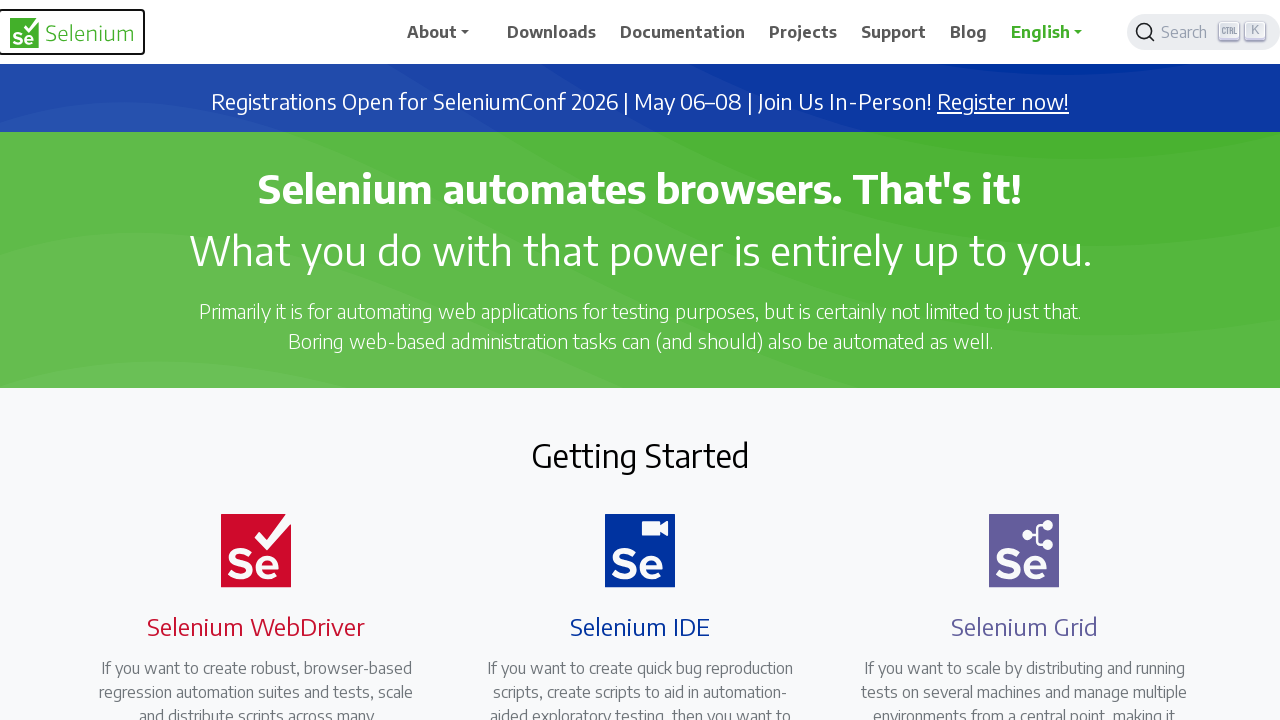

Pressed Enter key to cancel print dialog
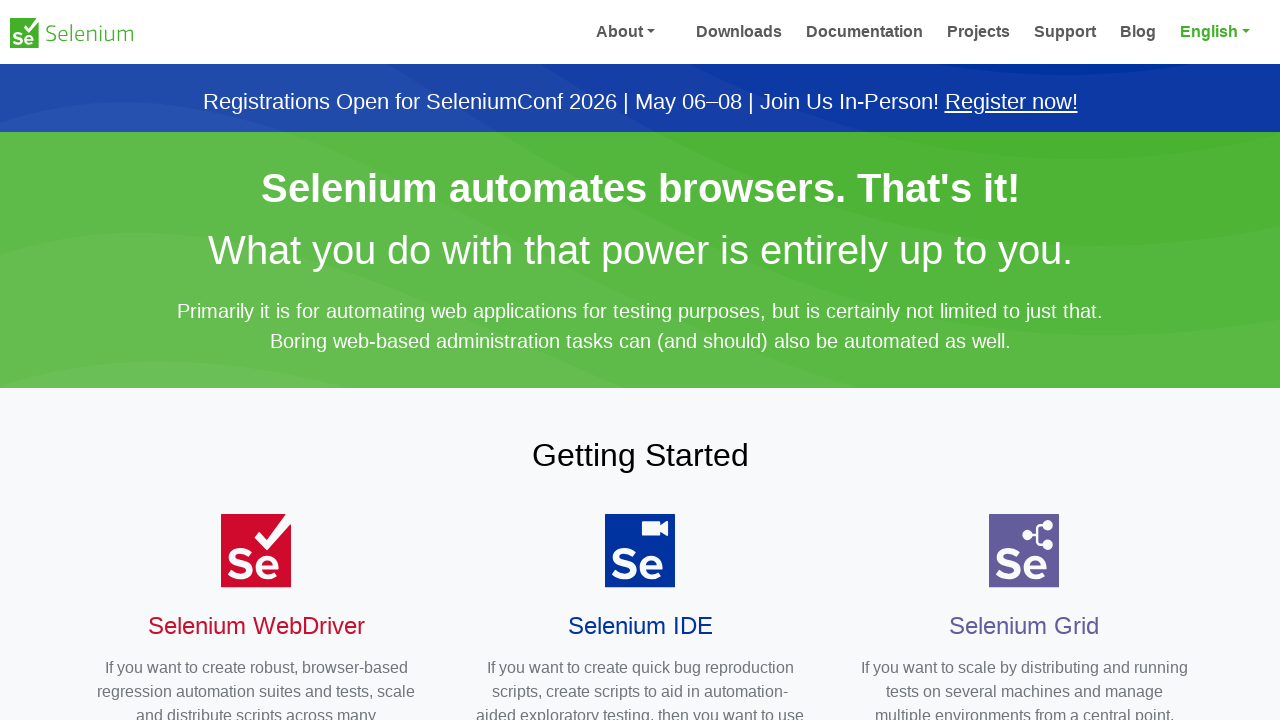

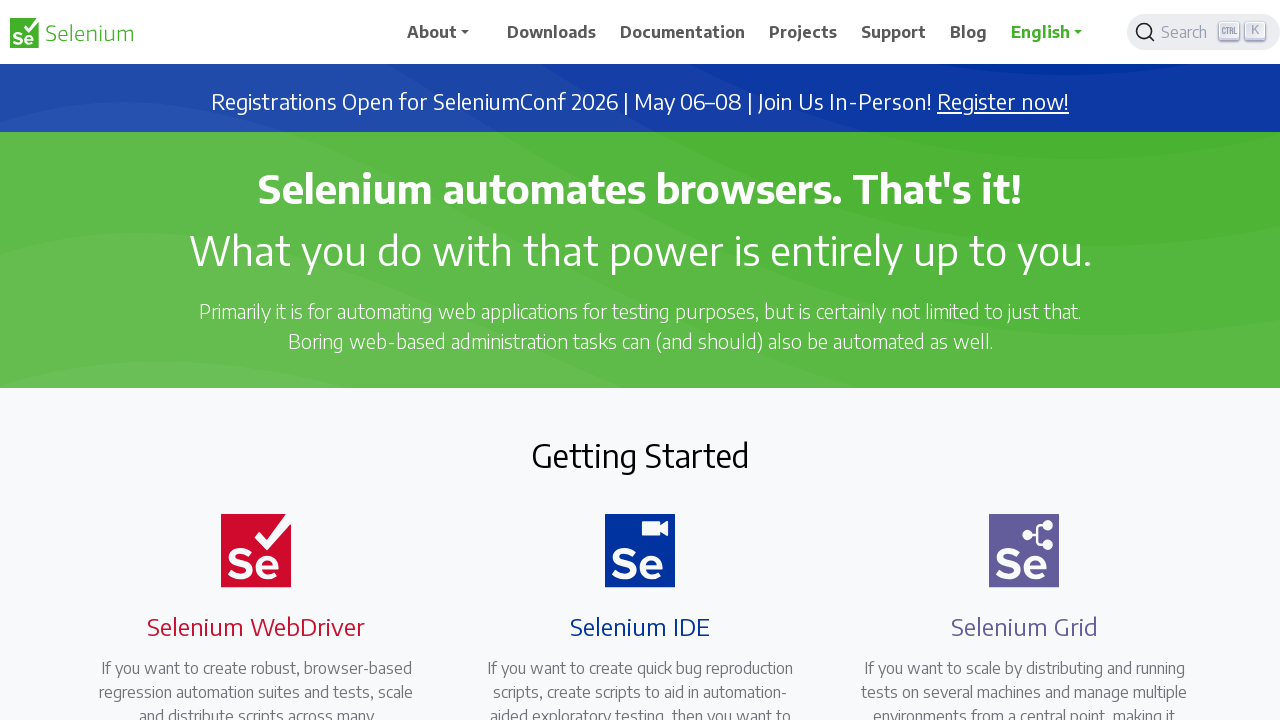